Tests playing the One Hand Bandit game by clicking the play button repeatedly until winning

Starting URL: https://one-hand-bandit.vercel.app/

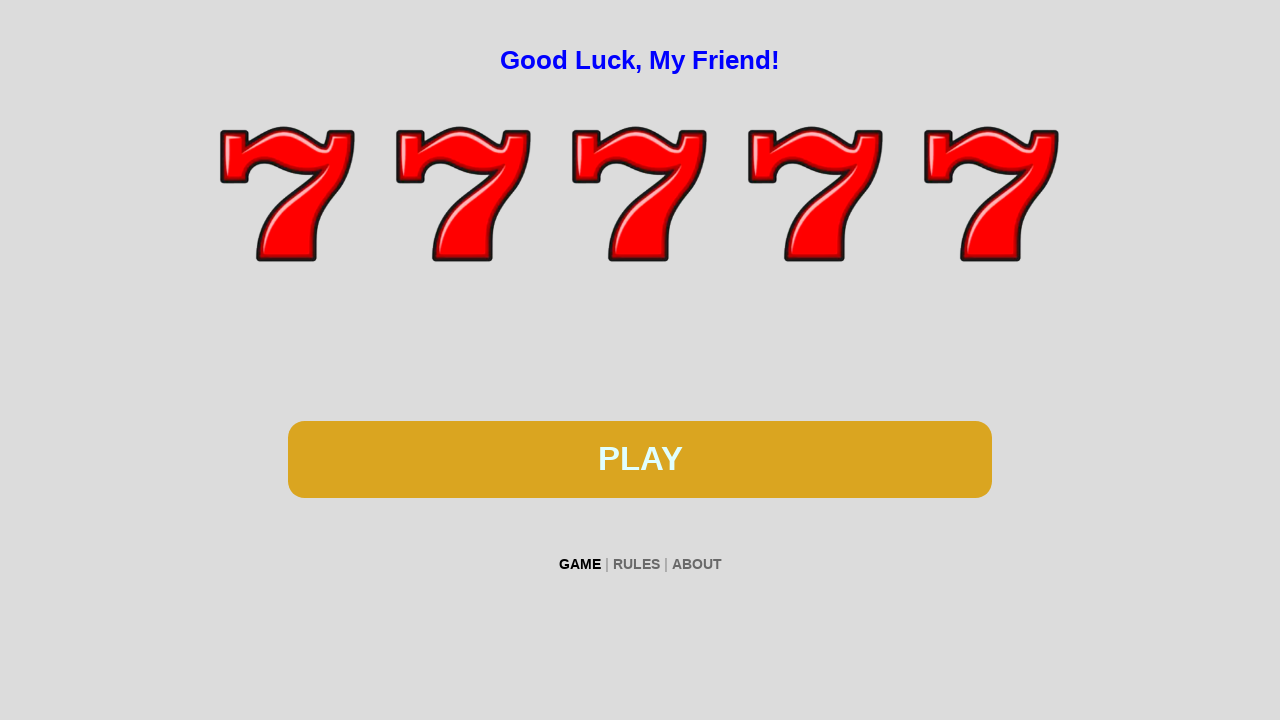

Clicked PLAY button to start the One Hand Bandit game at (640, 459) on #btn
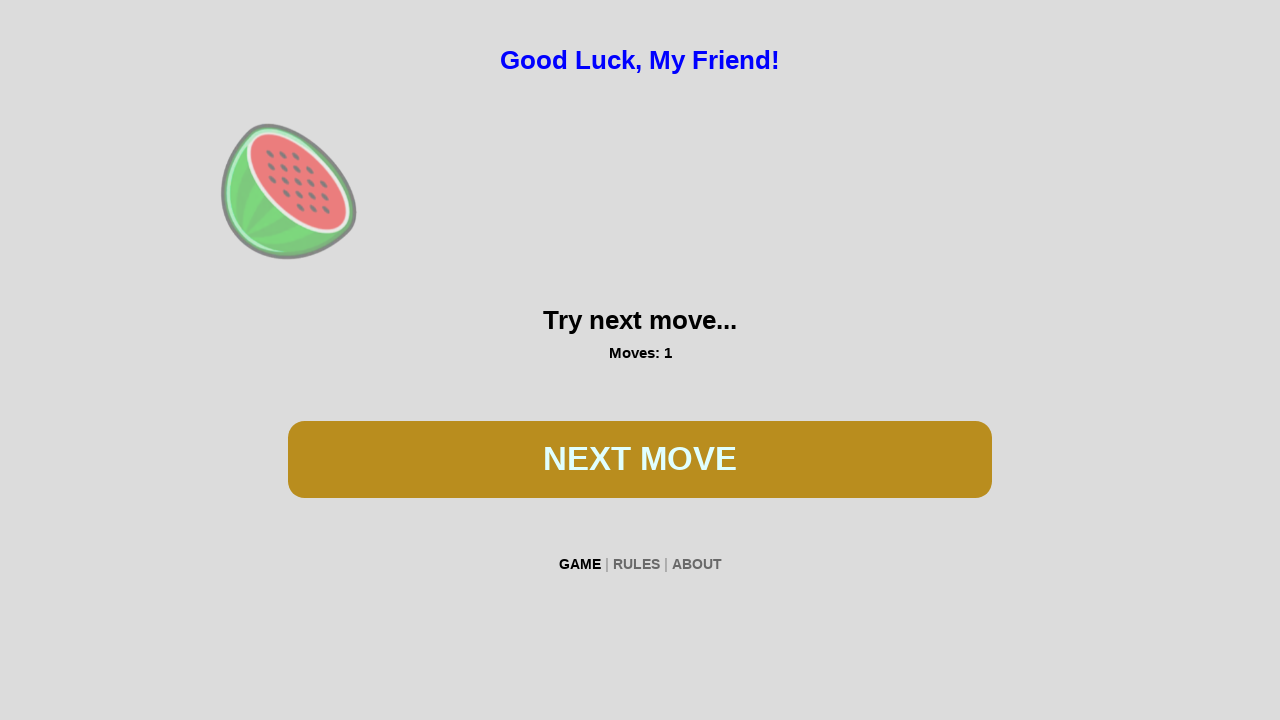

Clicked PLAY button again to spin the slots at (640, 459) on #btn
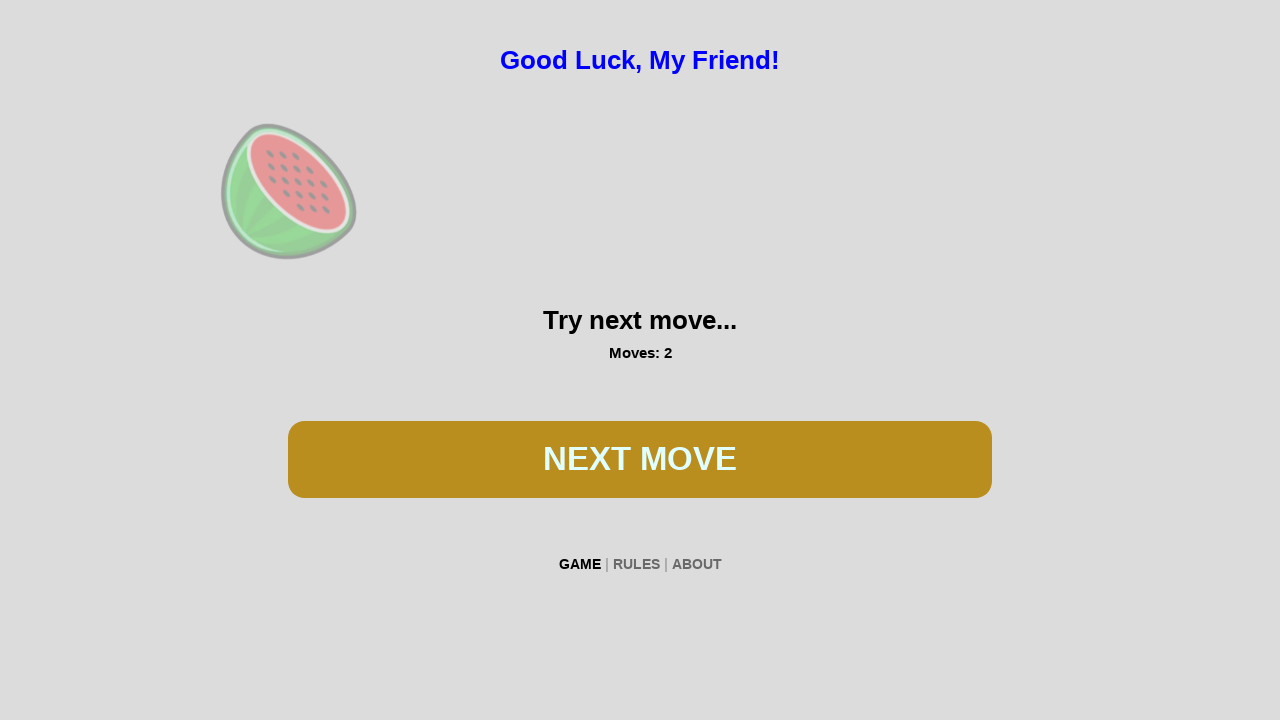

Waited 100ms between button clicks
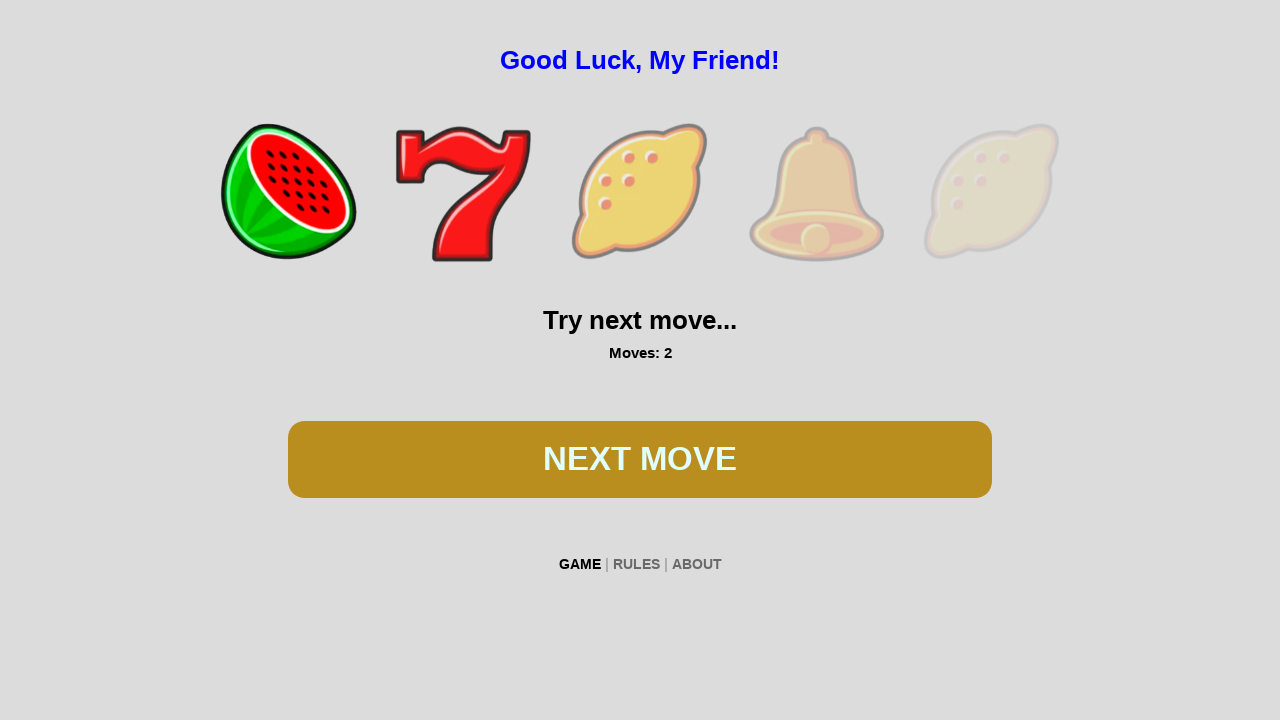

Clicked PLAY button again to spin the slots at (640, 459) on #btn
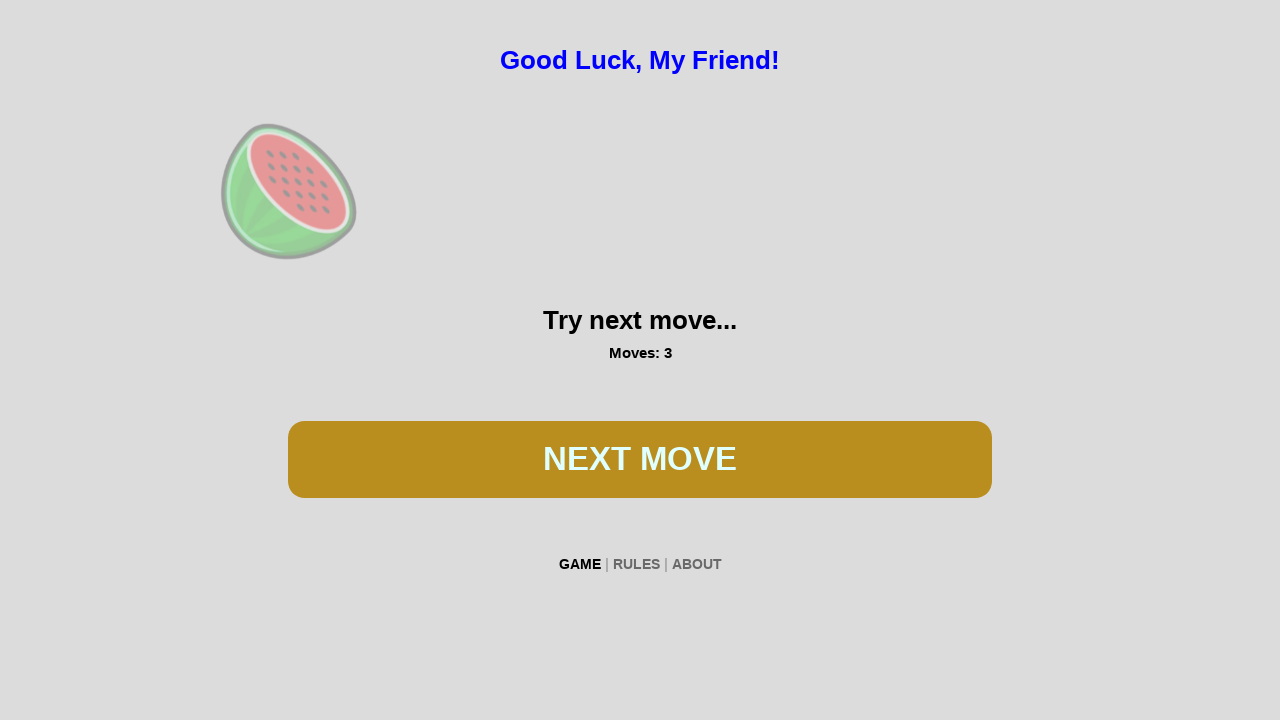

Waited 100ms between button clicks
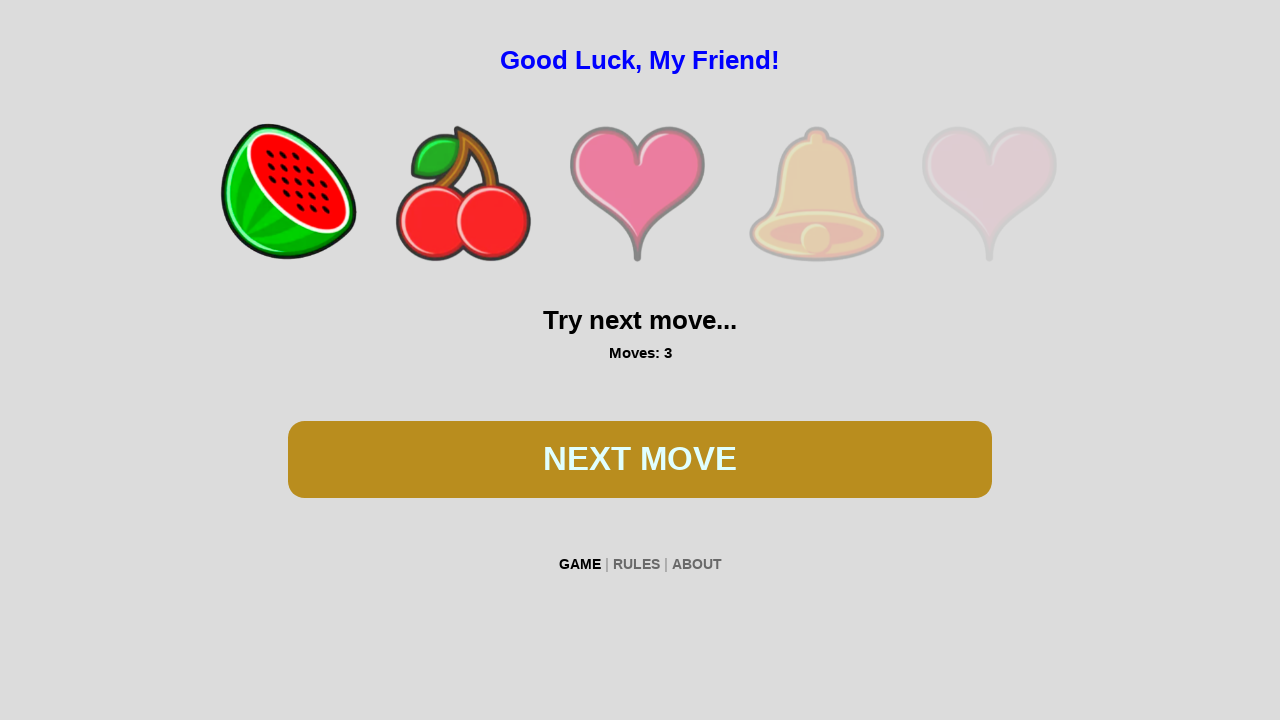

Clicked PLAY button again to spin the slots at (640, 459) on #btn
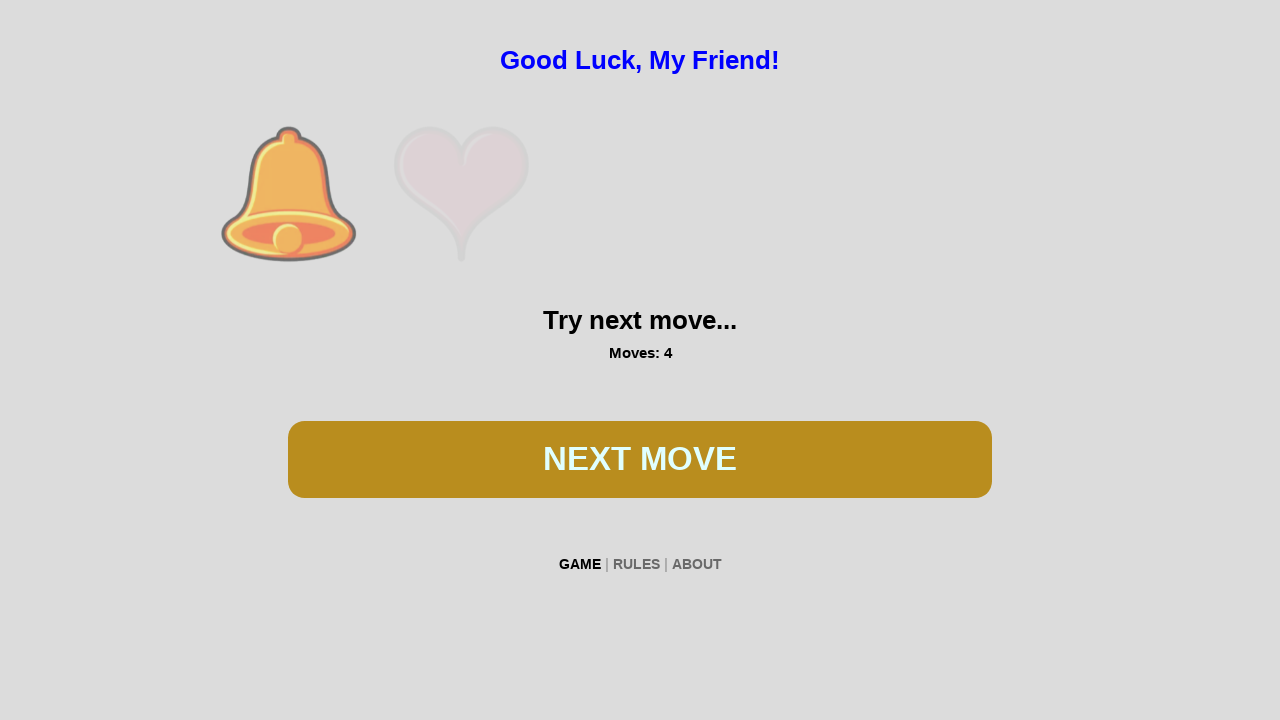

Waited 100ms between button clicks
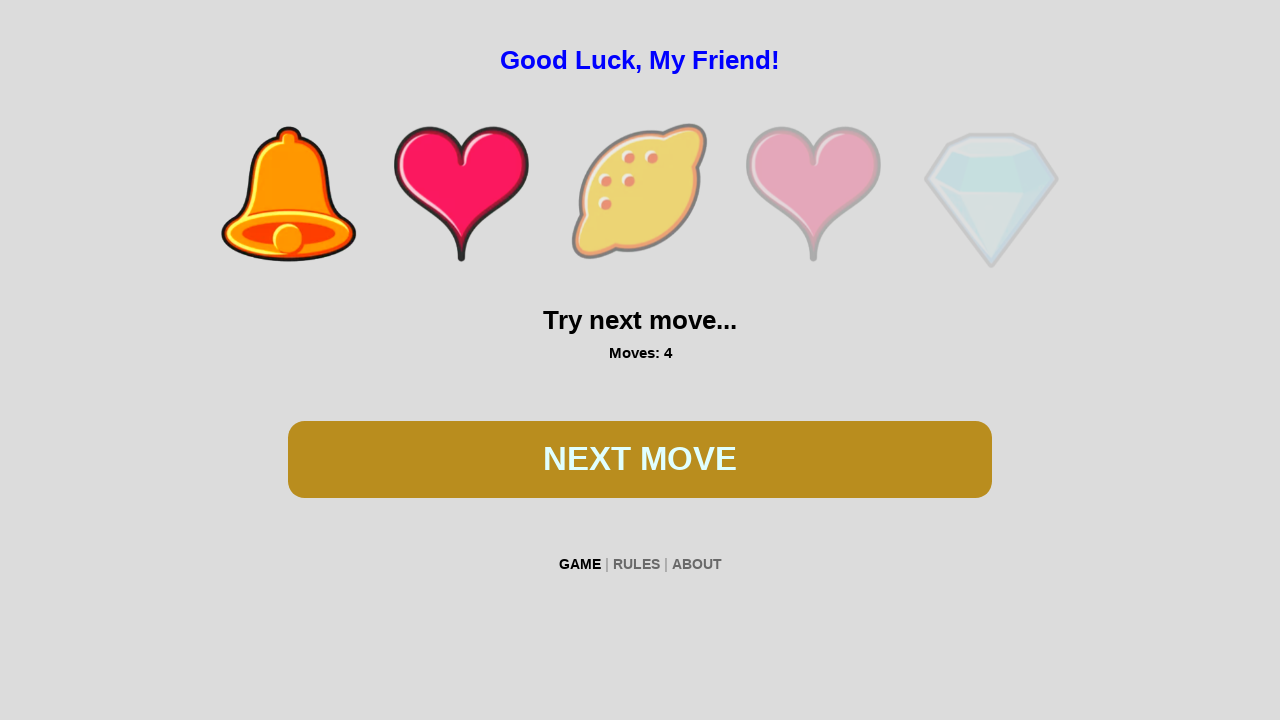

Clicked PLAY button again to spin the slots at (640, 459) on #btn
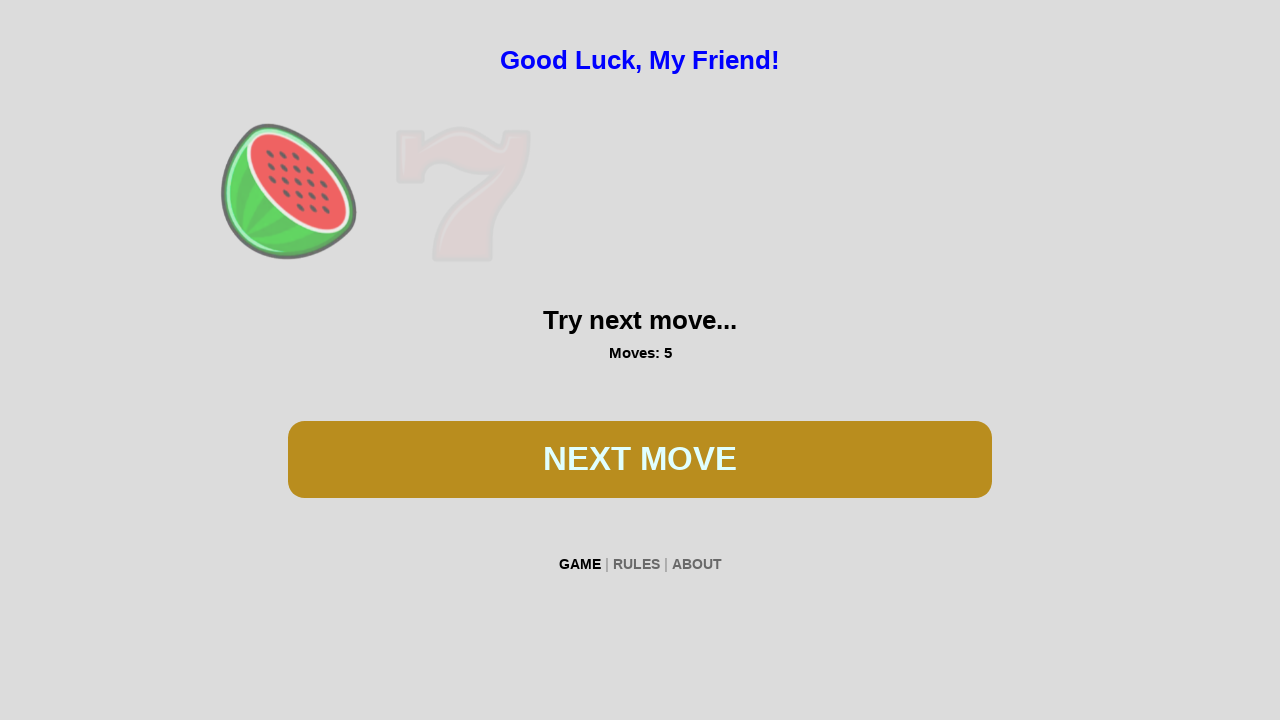

Waited 100ms between button clicks
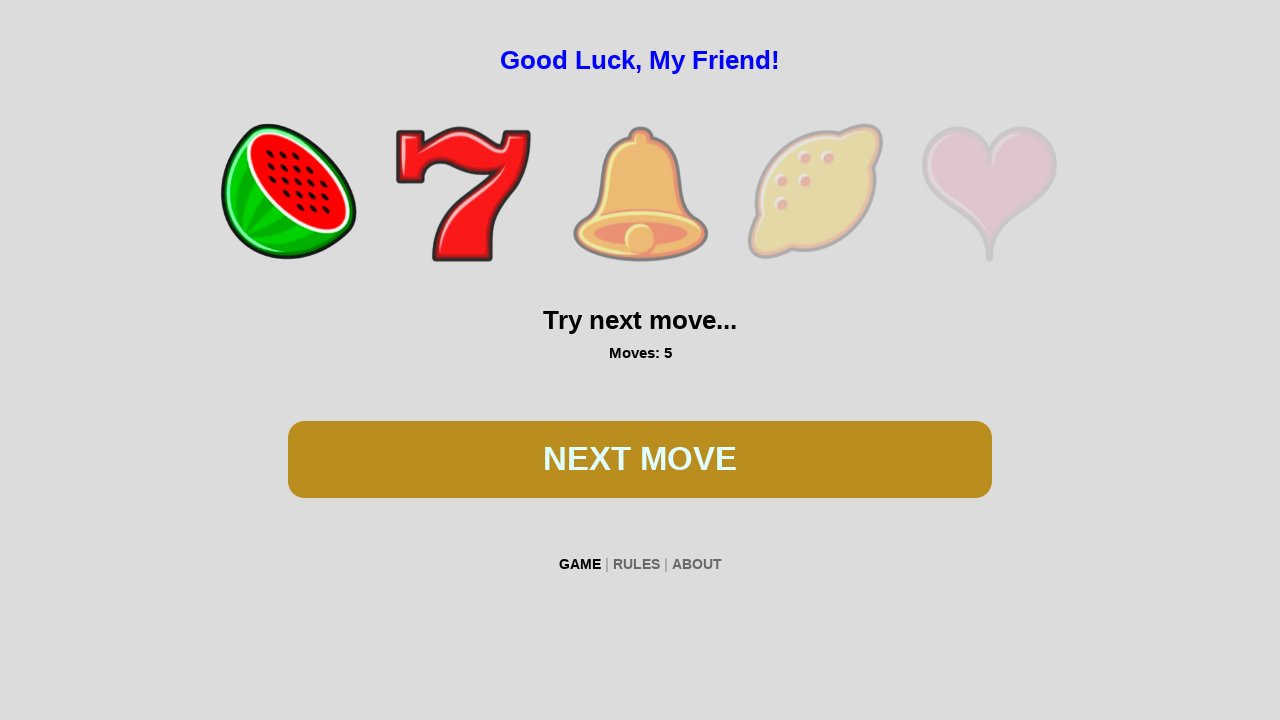

Clicked PLAY button again to spin the slots at (640, 459) on #btn
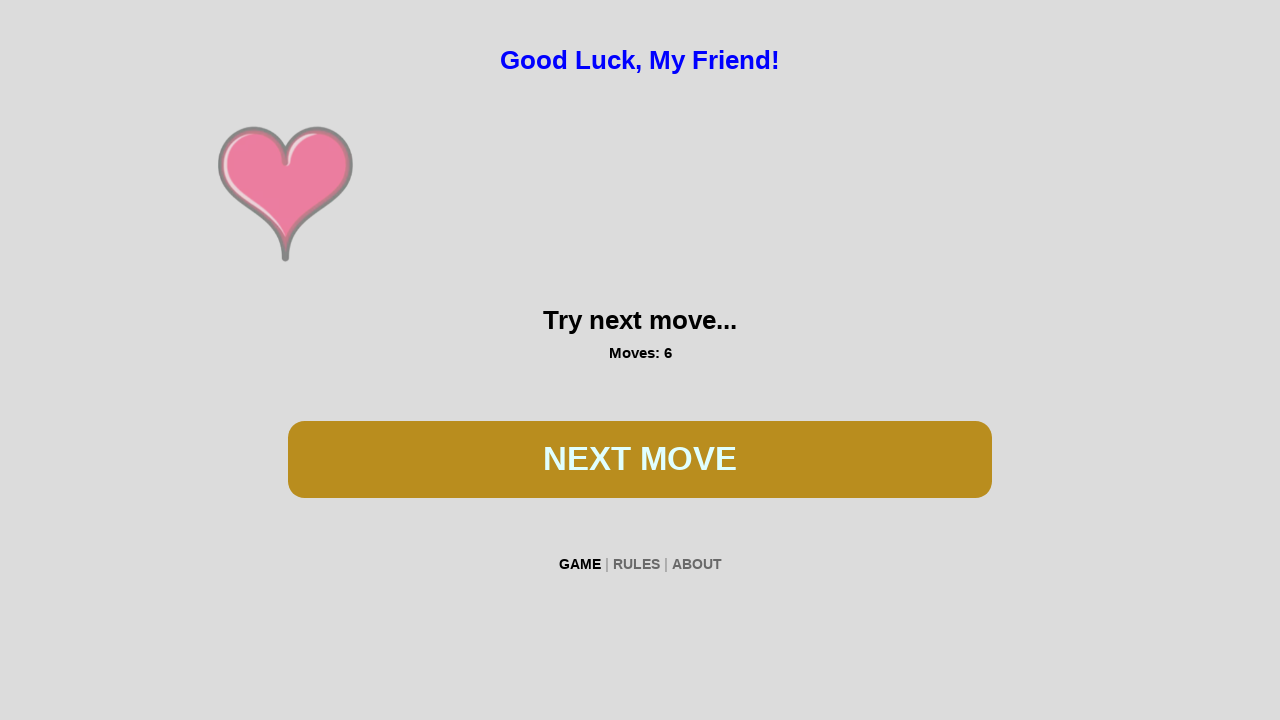

Waited 100ms between button clicks
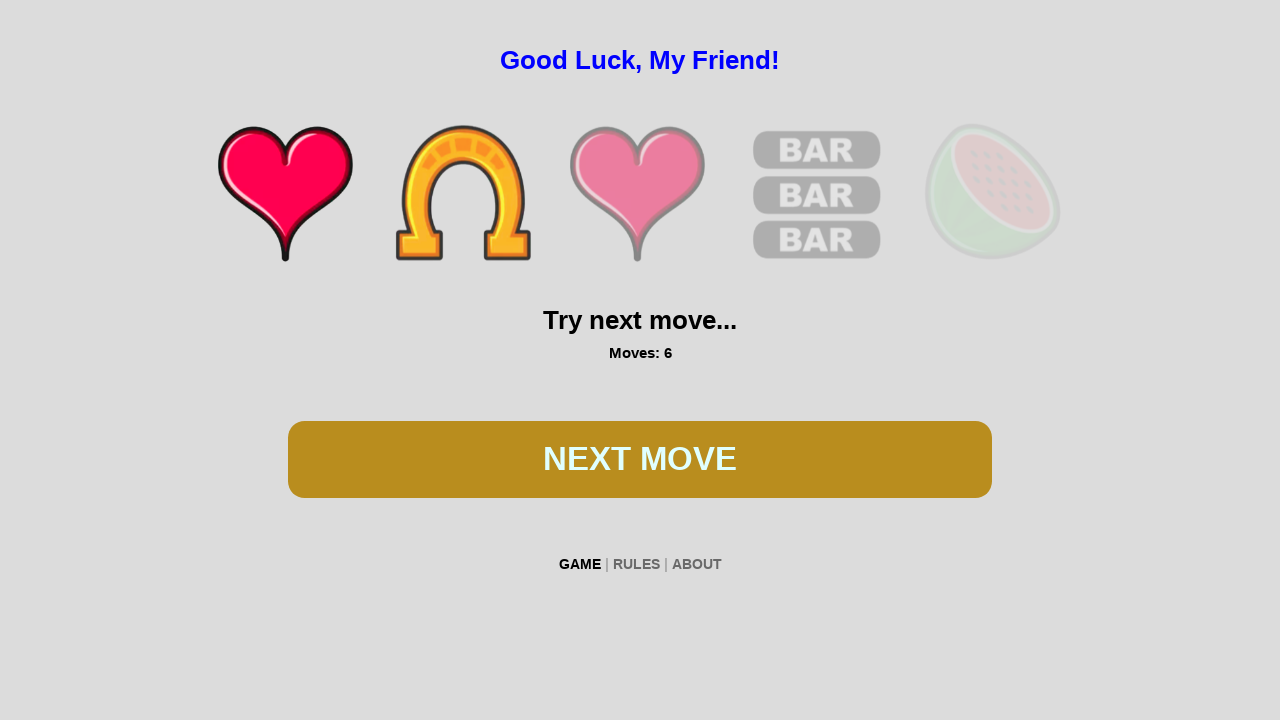

Clicked PLAY button again to spin the slots at (640, 459) on #btn
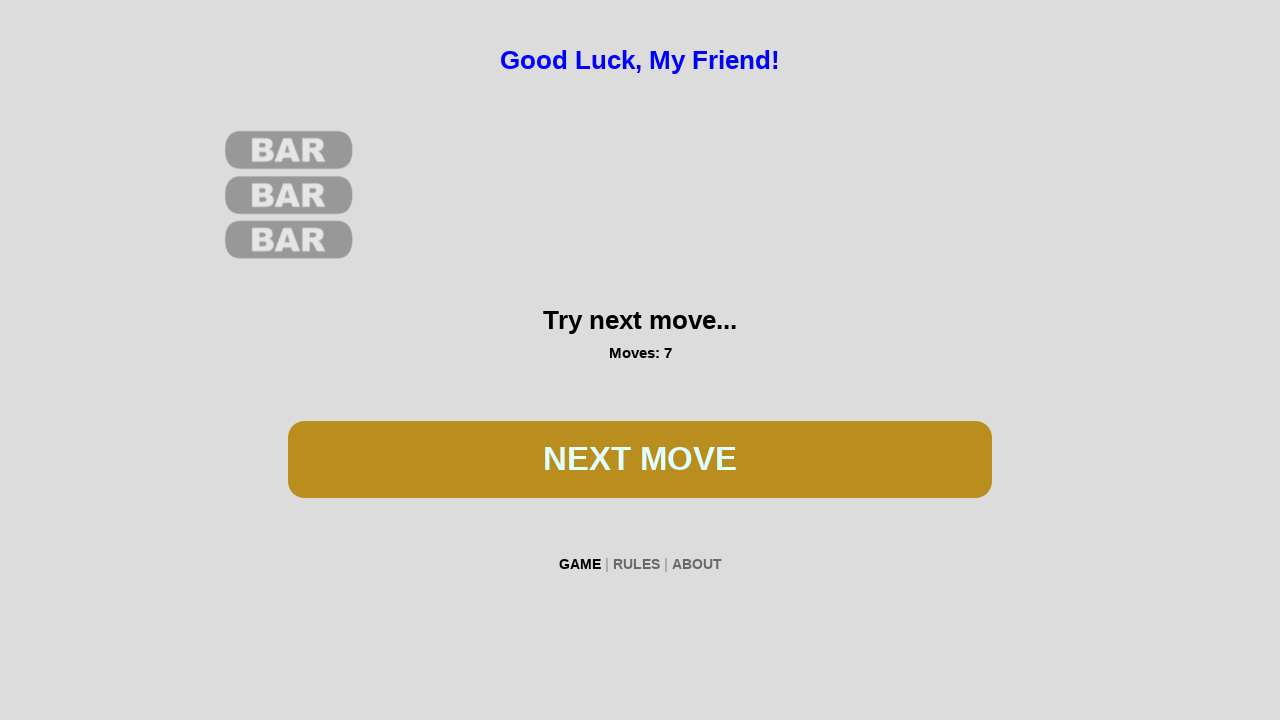

Waited 100ms between button clicks
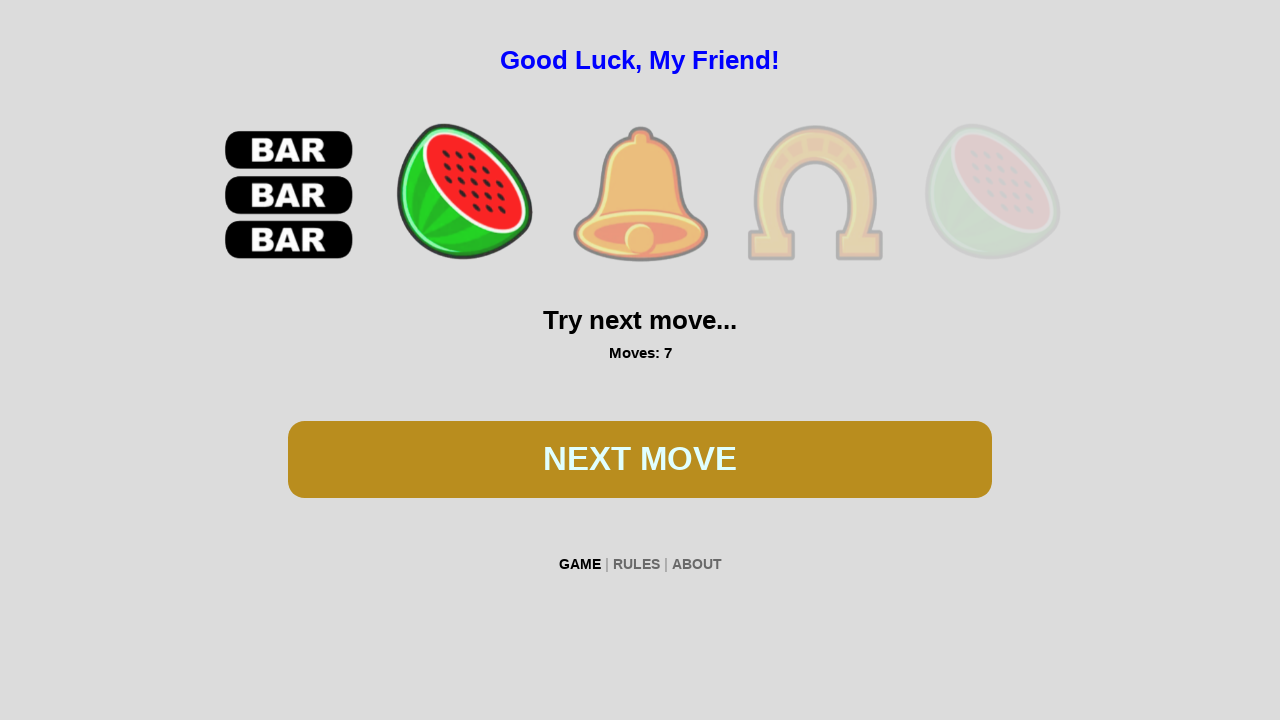

Clicked PLAY button again to spin the slots at (640, 459) on #btn
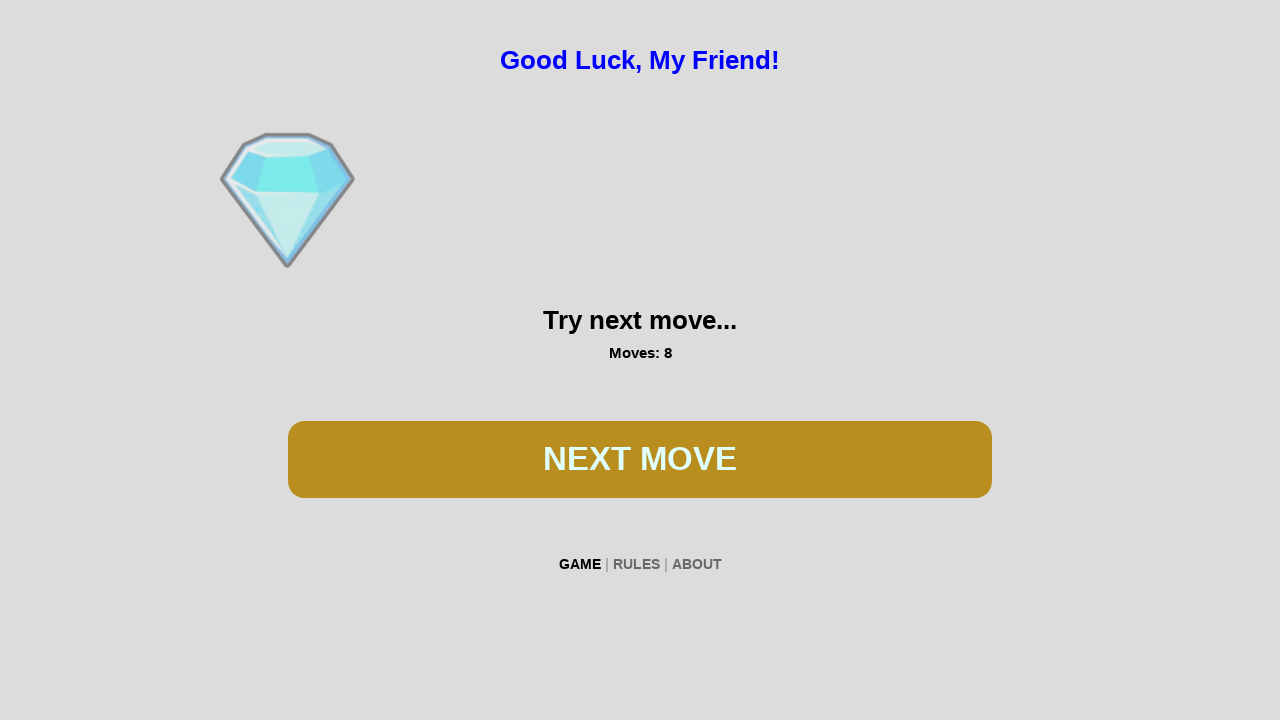

Waited 100ms between button clicks
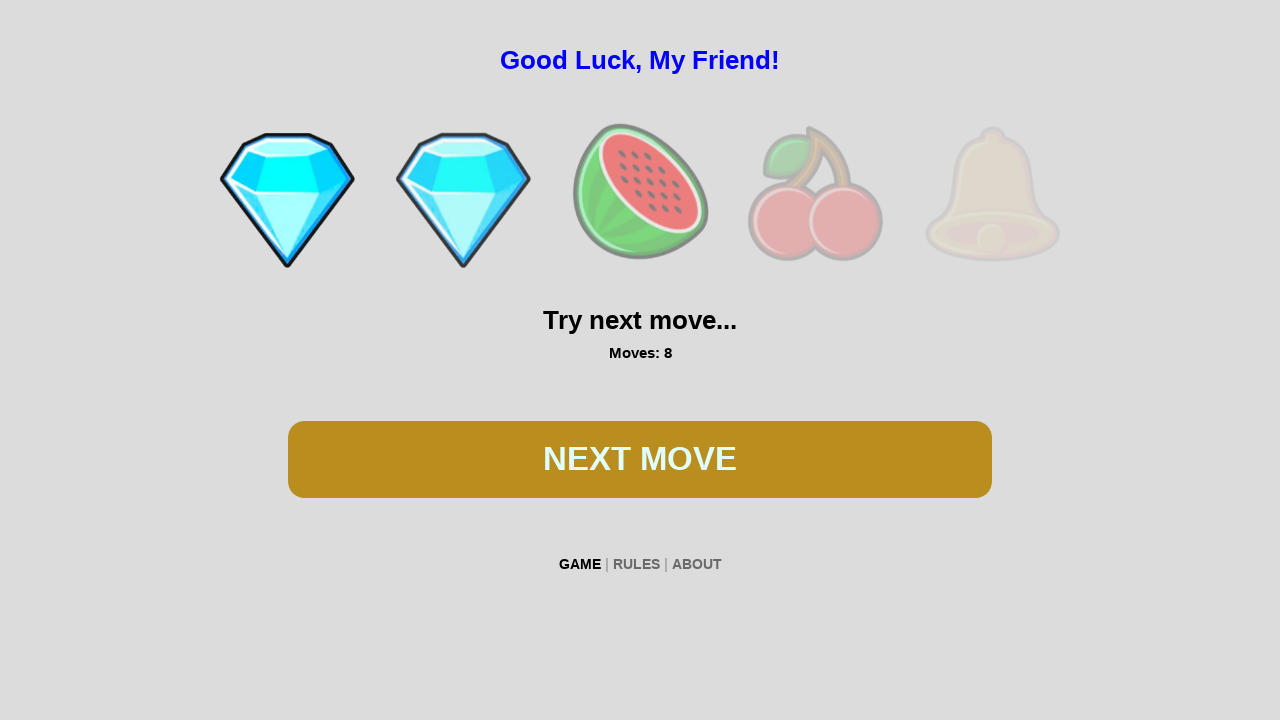

Clicked PLAY button again to spin the slots at (640, 459) on #btn
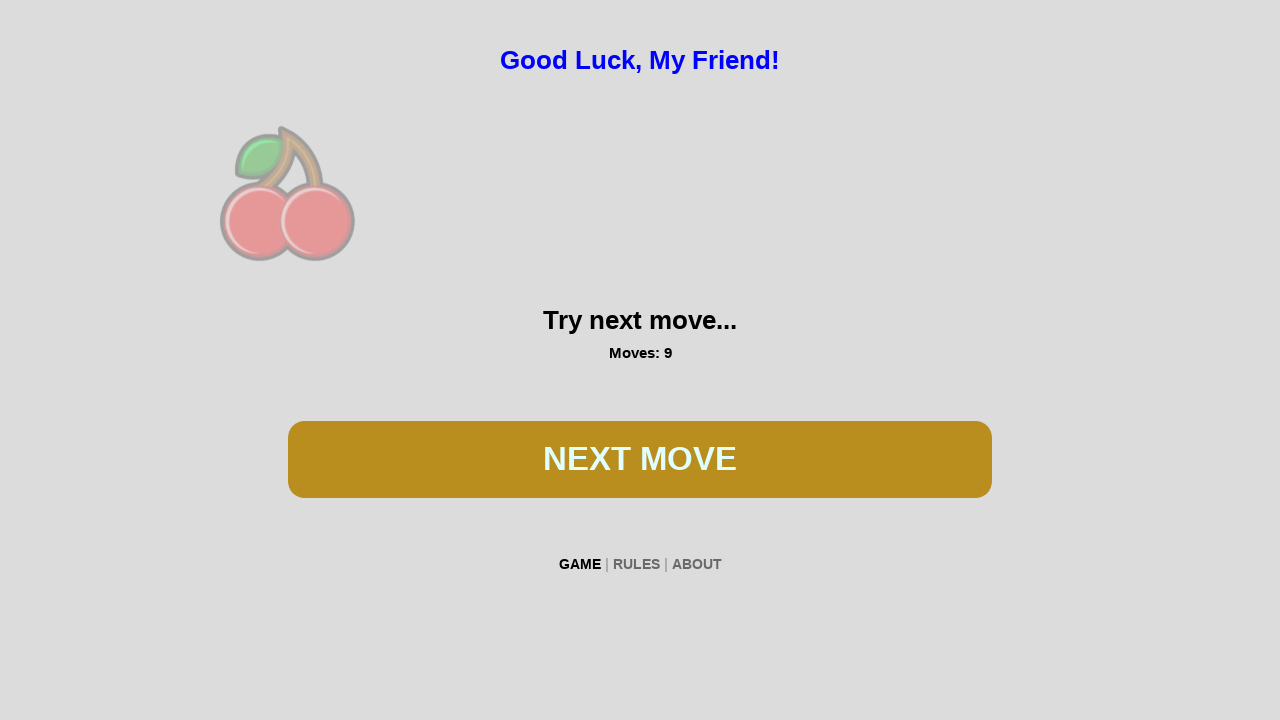

Waited 100ms between button clicks
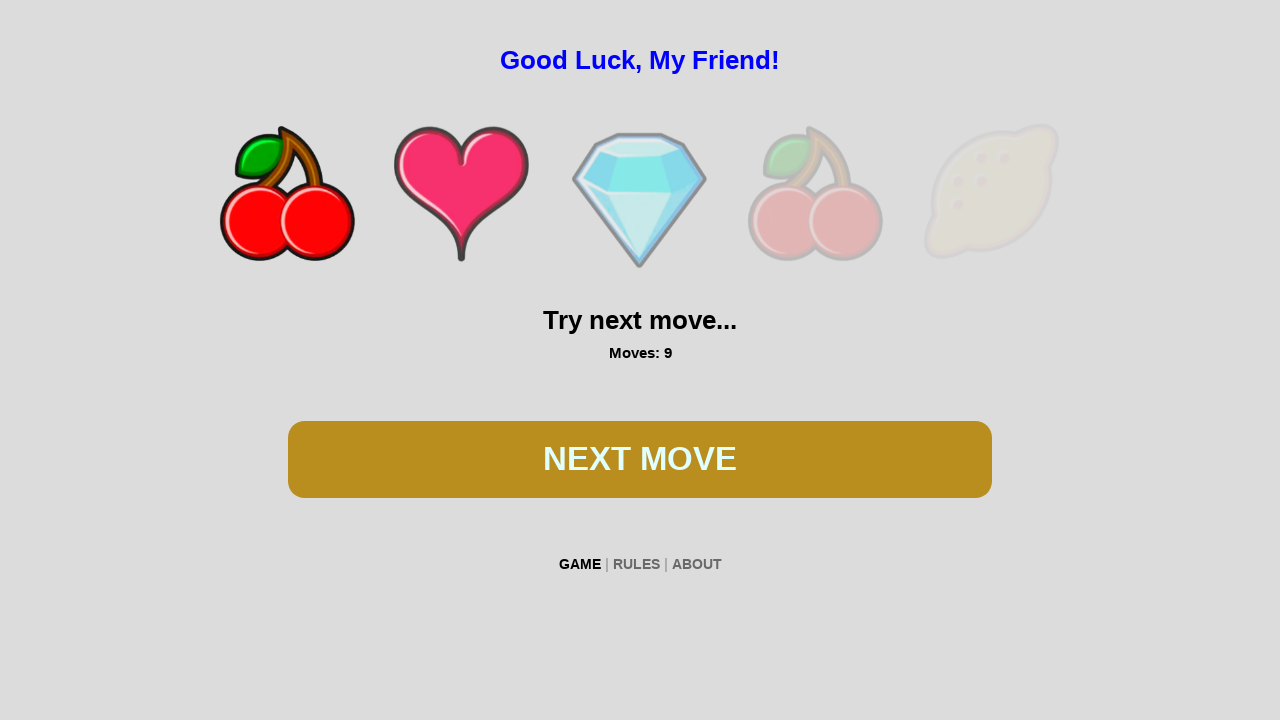

Clicked PLAY button again to spin the slots at (640, 459) on #btn
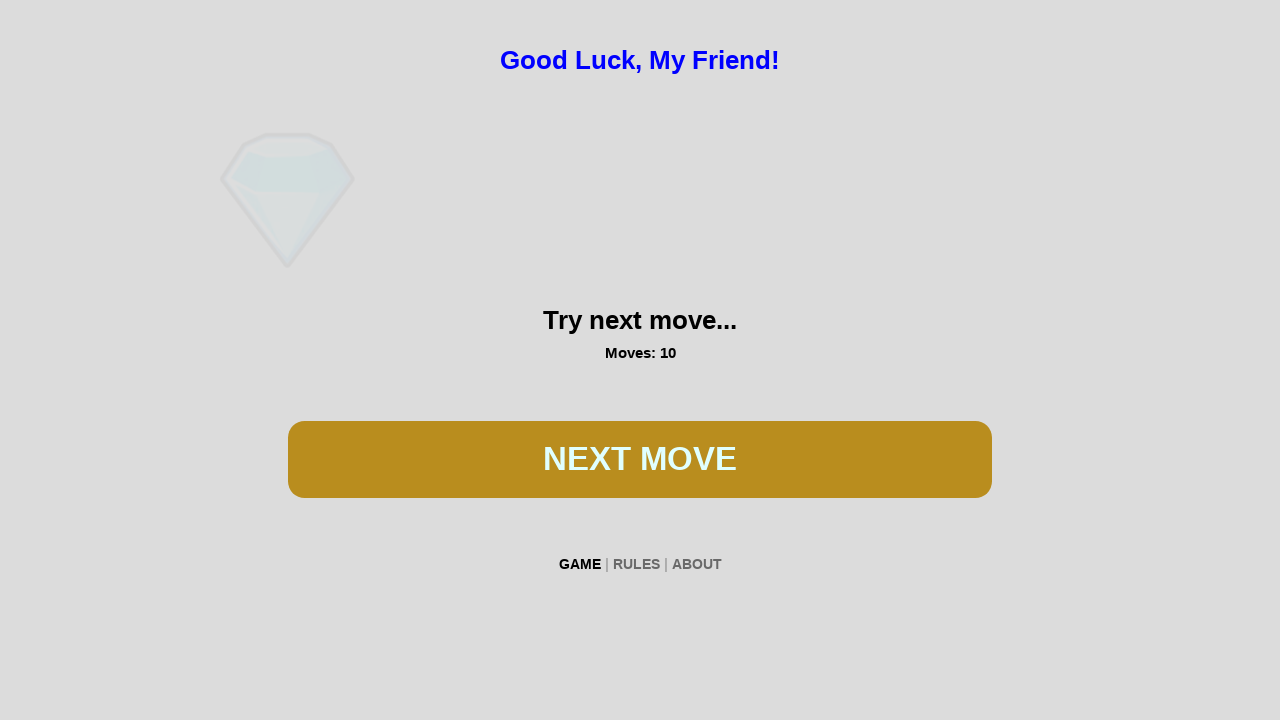

Waited 100ms between button clicks
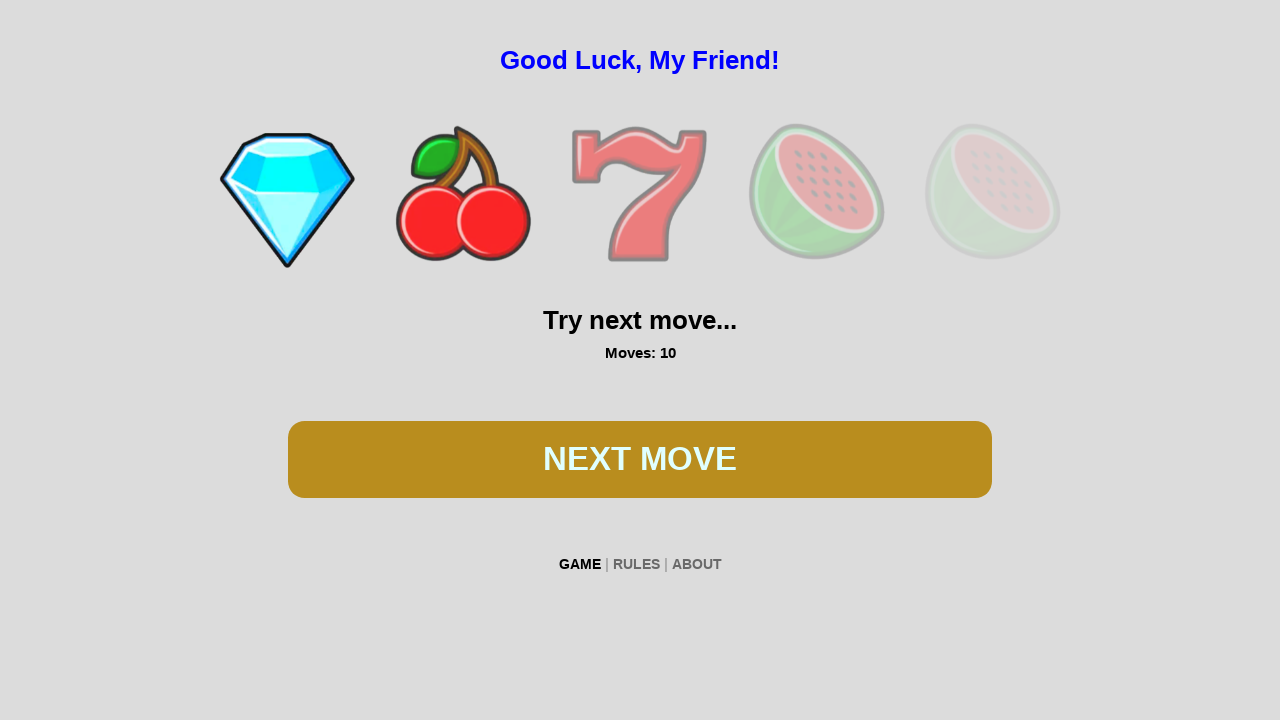

Clicked PLAY button again to spin the slots at (640, 459) on #btn
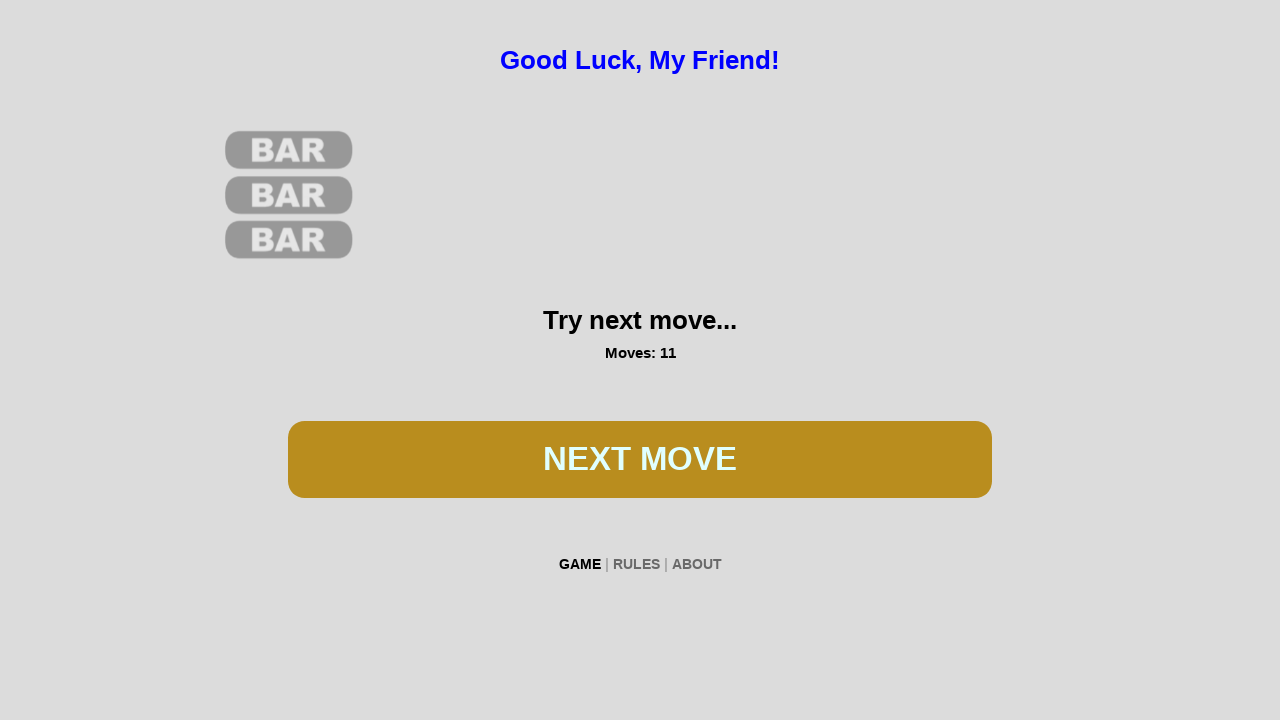

Waited 100ms between button clicks
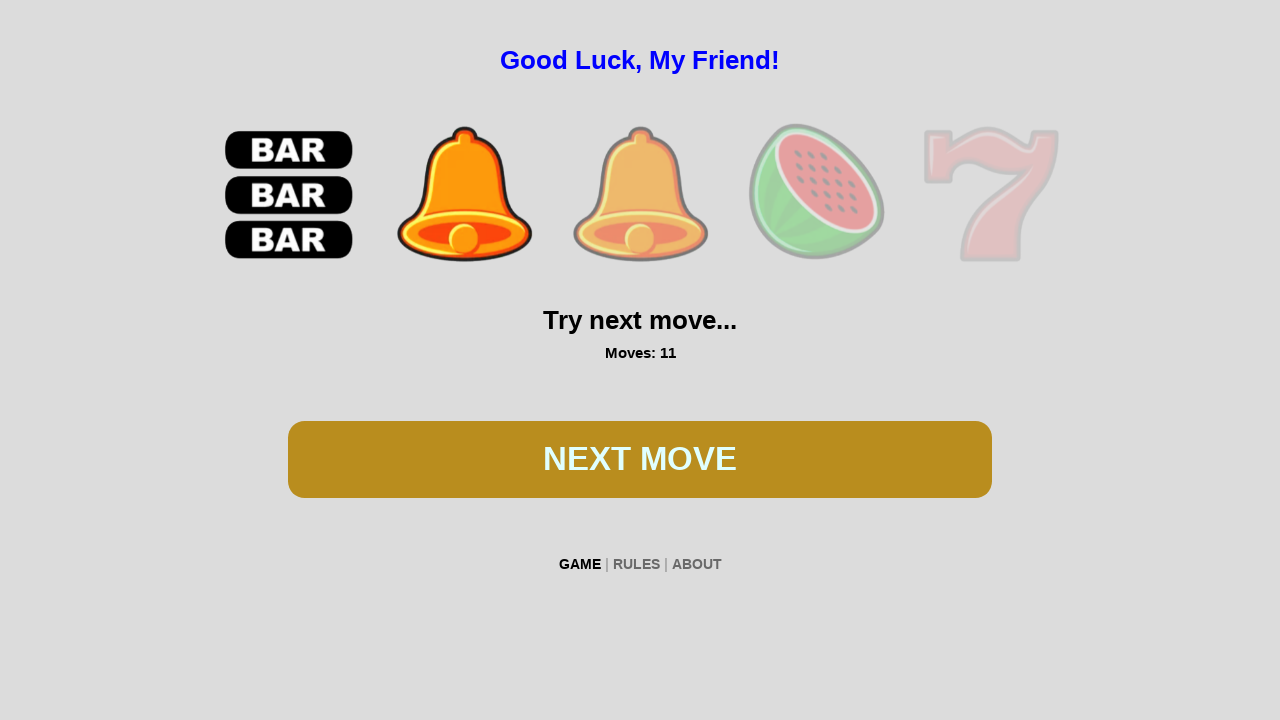

Clicked PLAY button again to spin the slots at (640, 459) on #btn
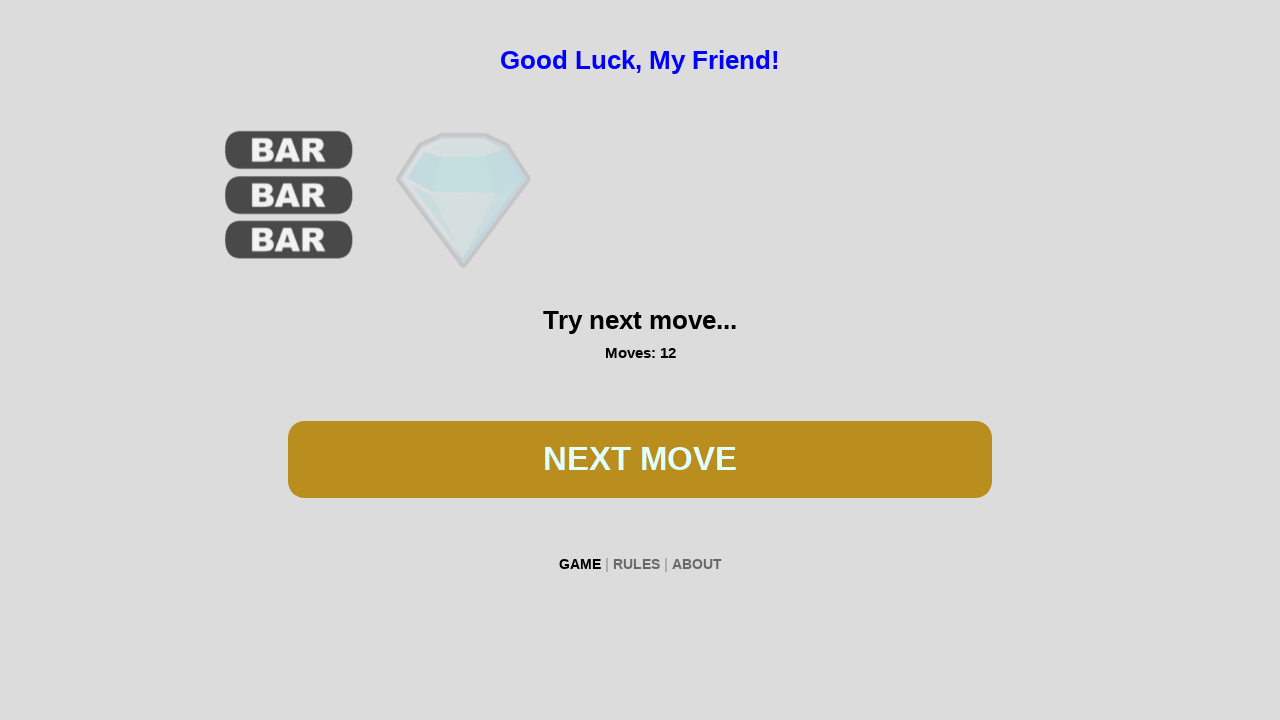

Waited 100ms between button clicks
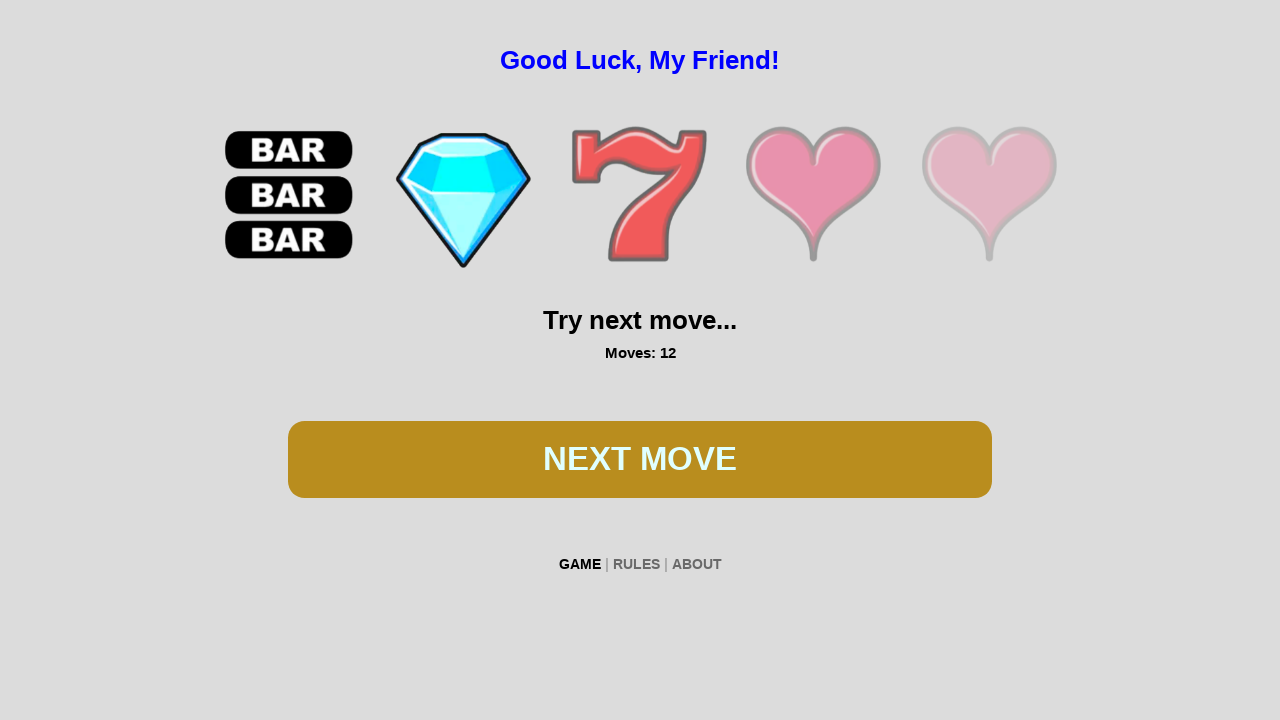

Clicked PLAY button again to spin the slots at (640, 459) on #btn
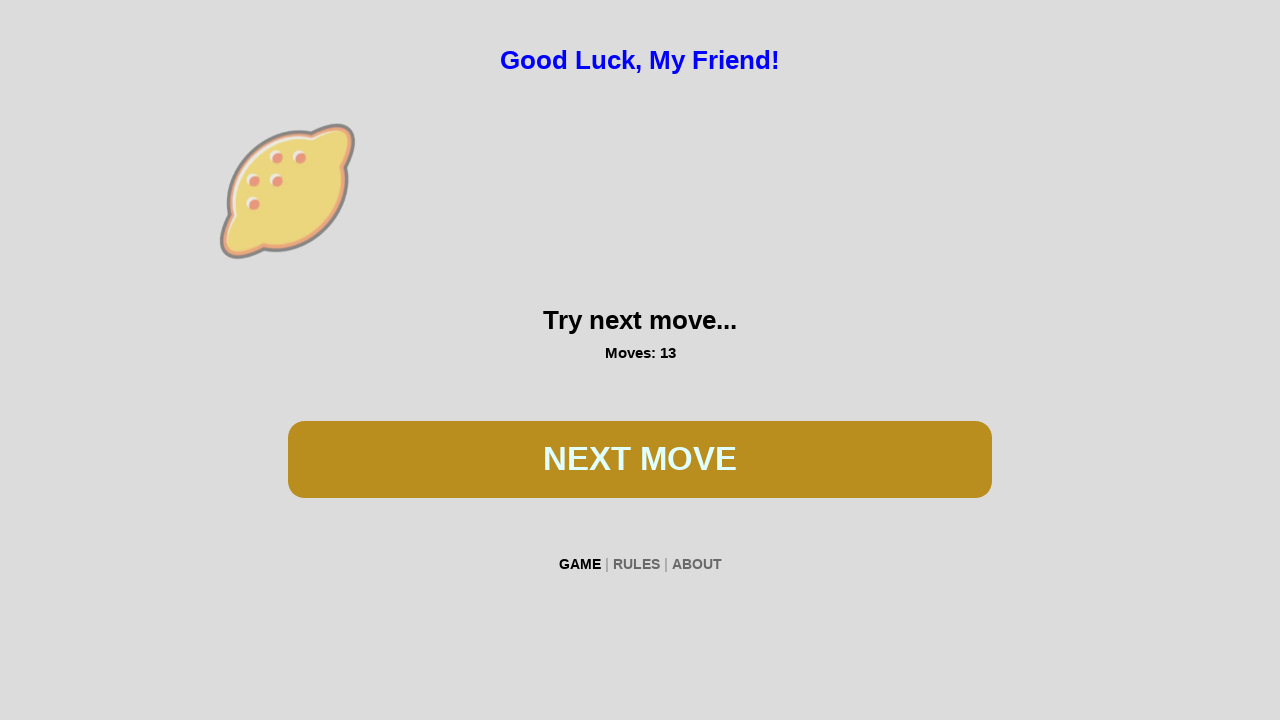

Waited 100ms between button clicks
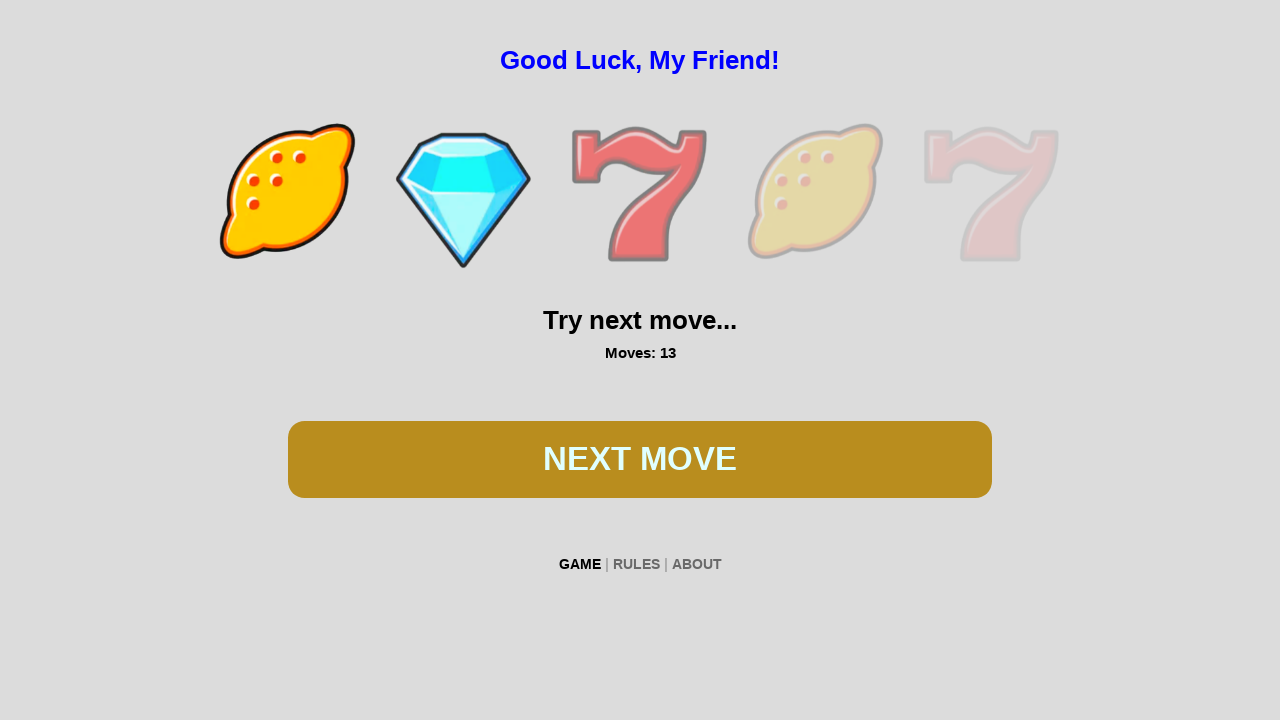

Clicked PLAY button again to spin the slots at (640, 459) on #btn
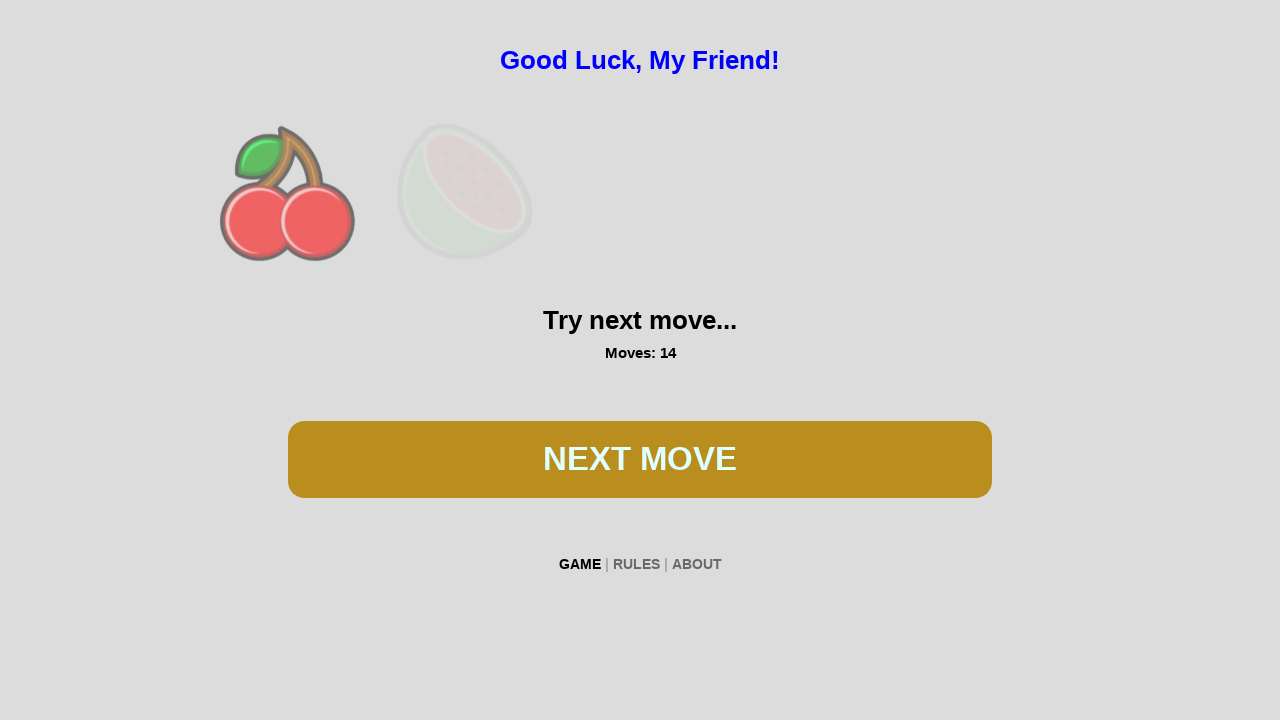

Waited 100ms between button clicks
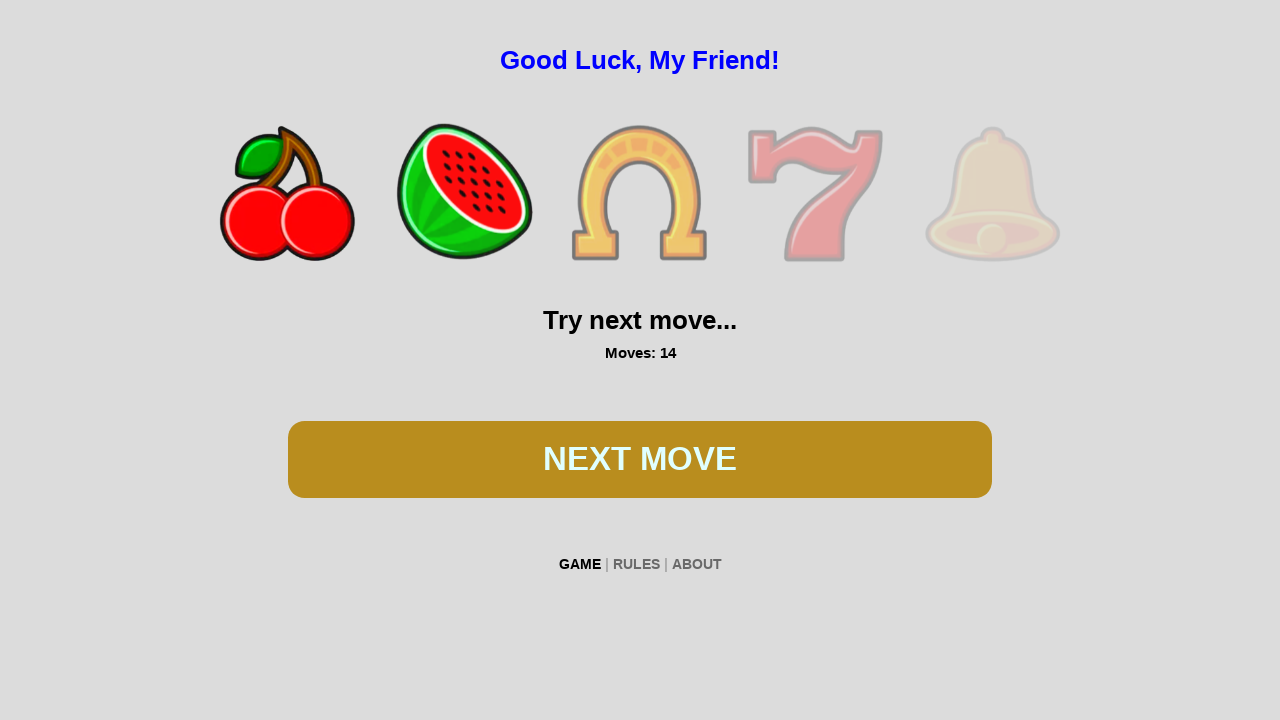

Clicked PLAY button again to spin the slots at (640, 459) on #btn
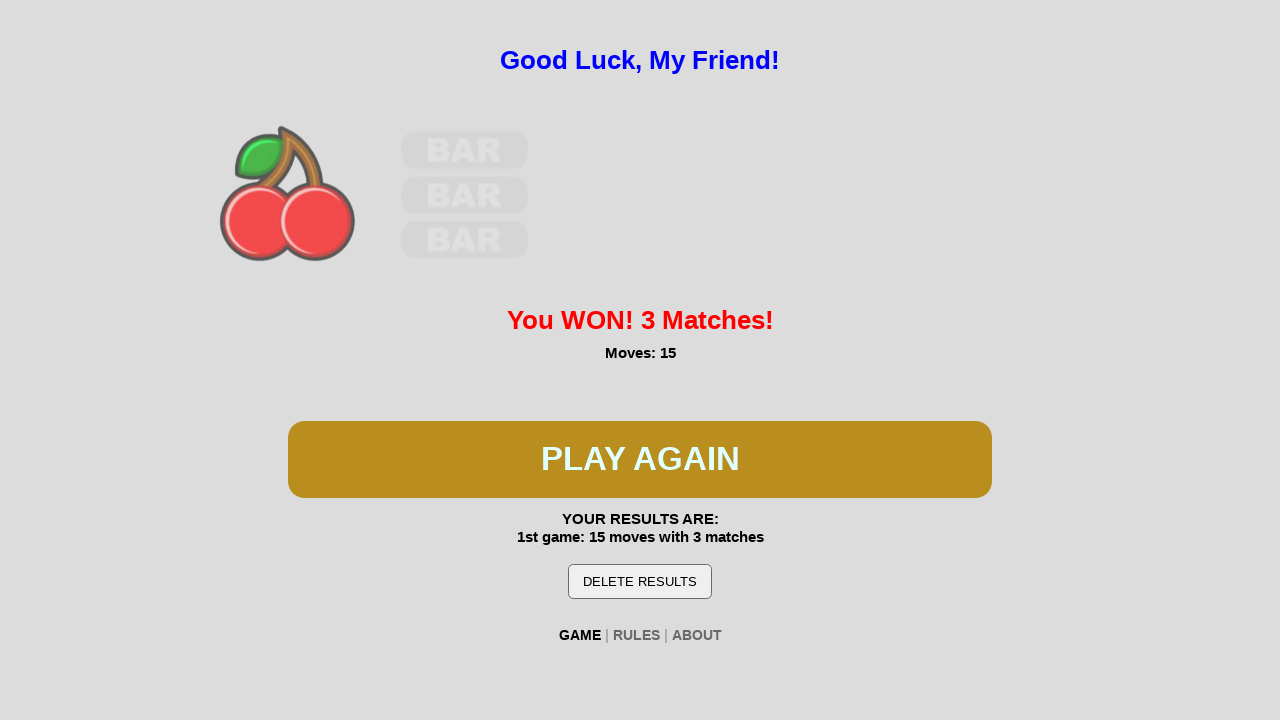

Waited 100ms between button clicks
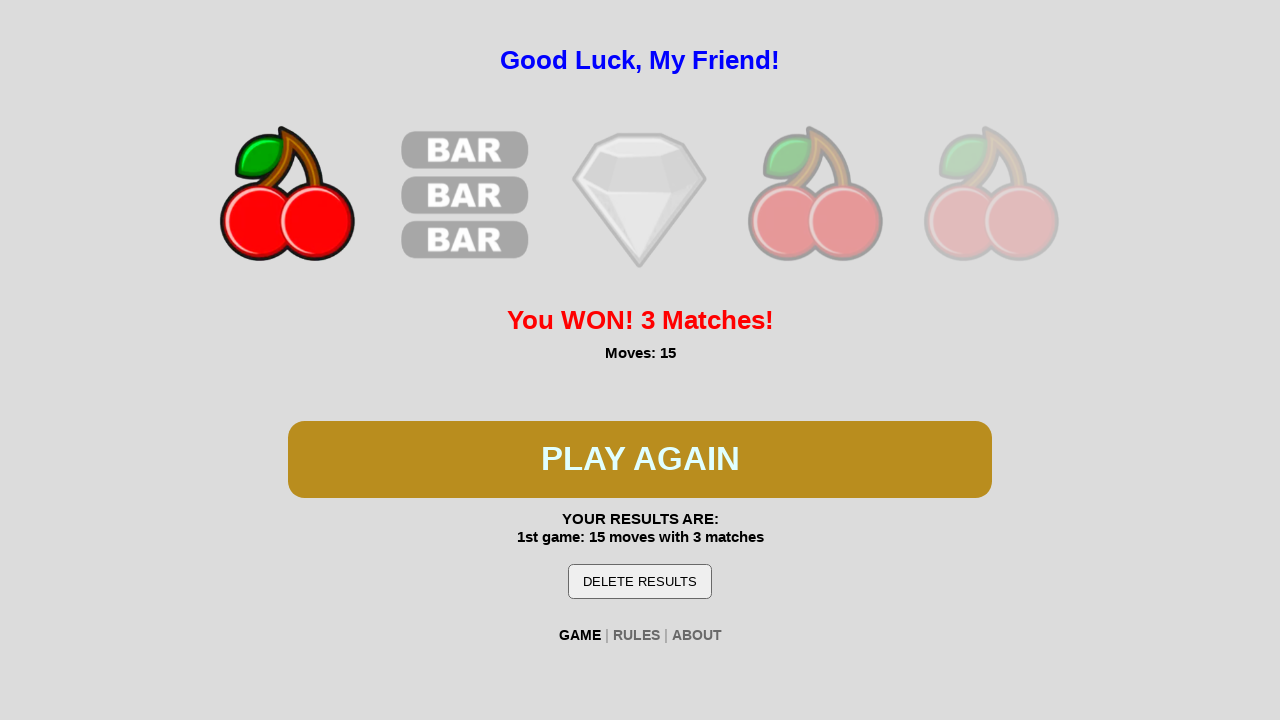

Game won - 'You WON!' message detected
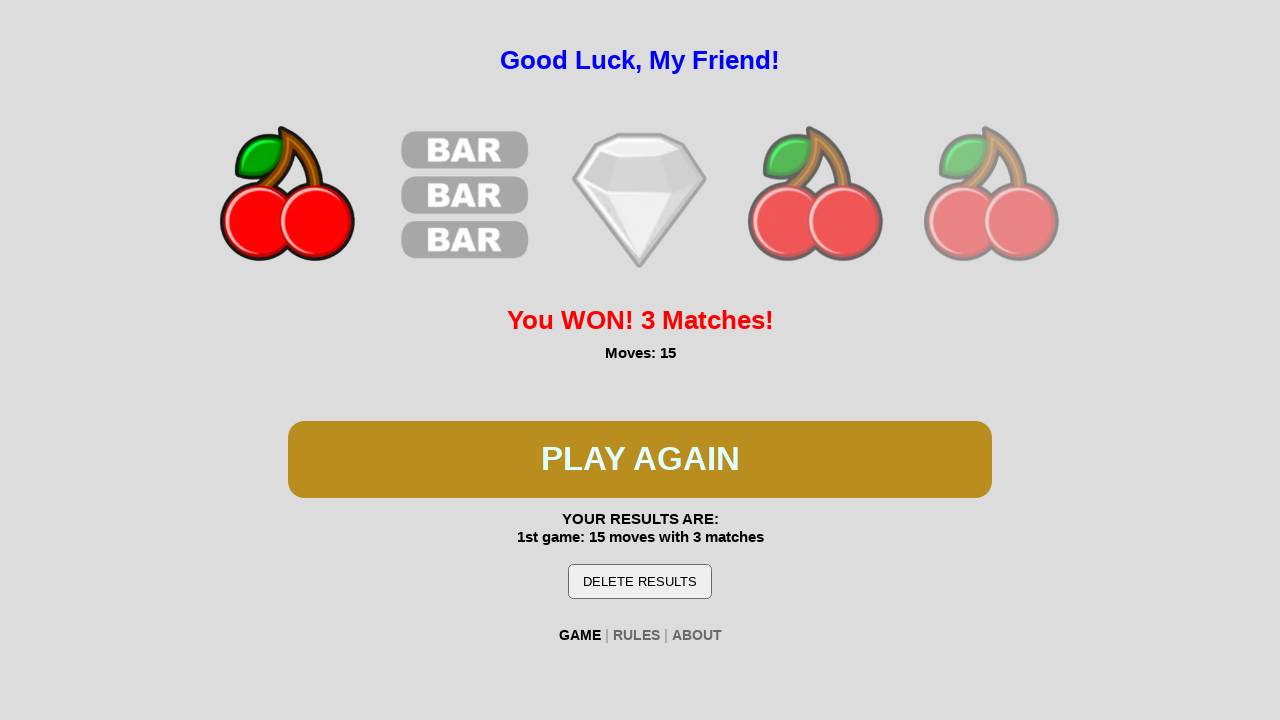

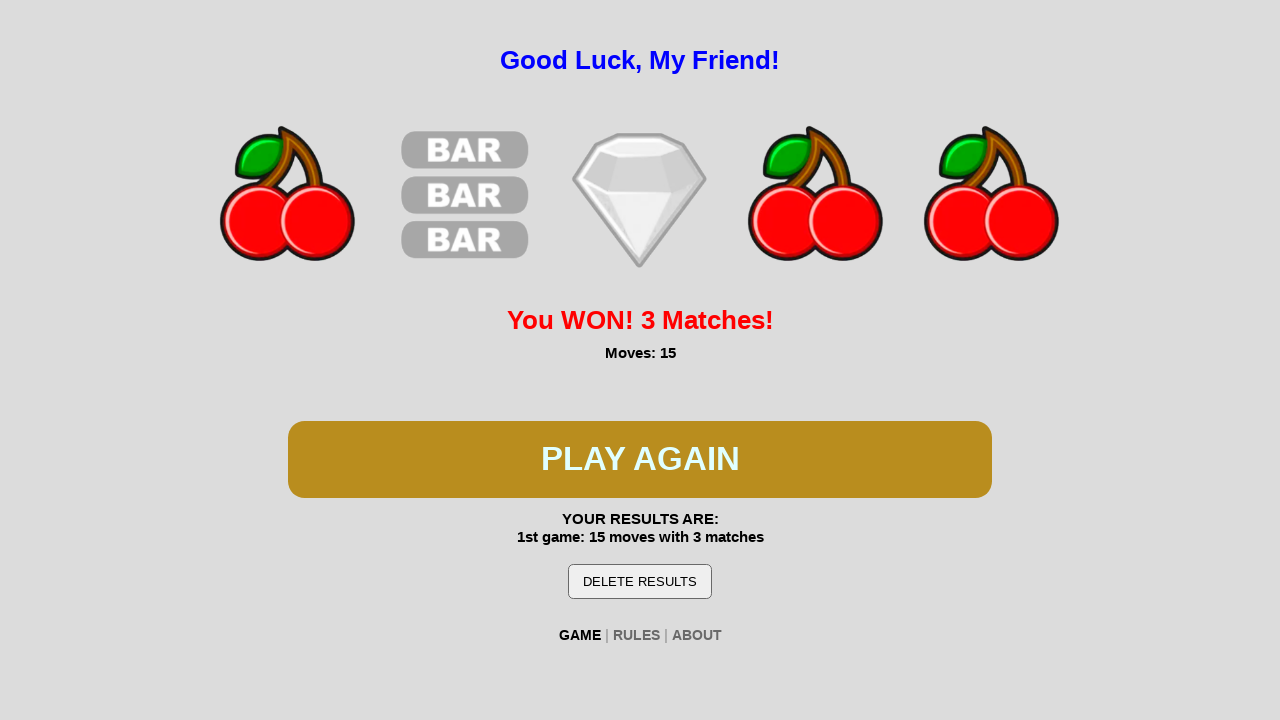